Clicks on the Shipping menu item in the header navigation and waits for content to load

Starting URL: https://purplewave.com

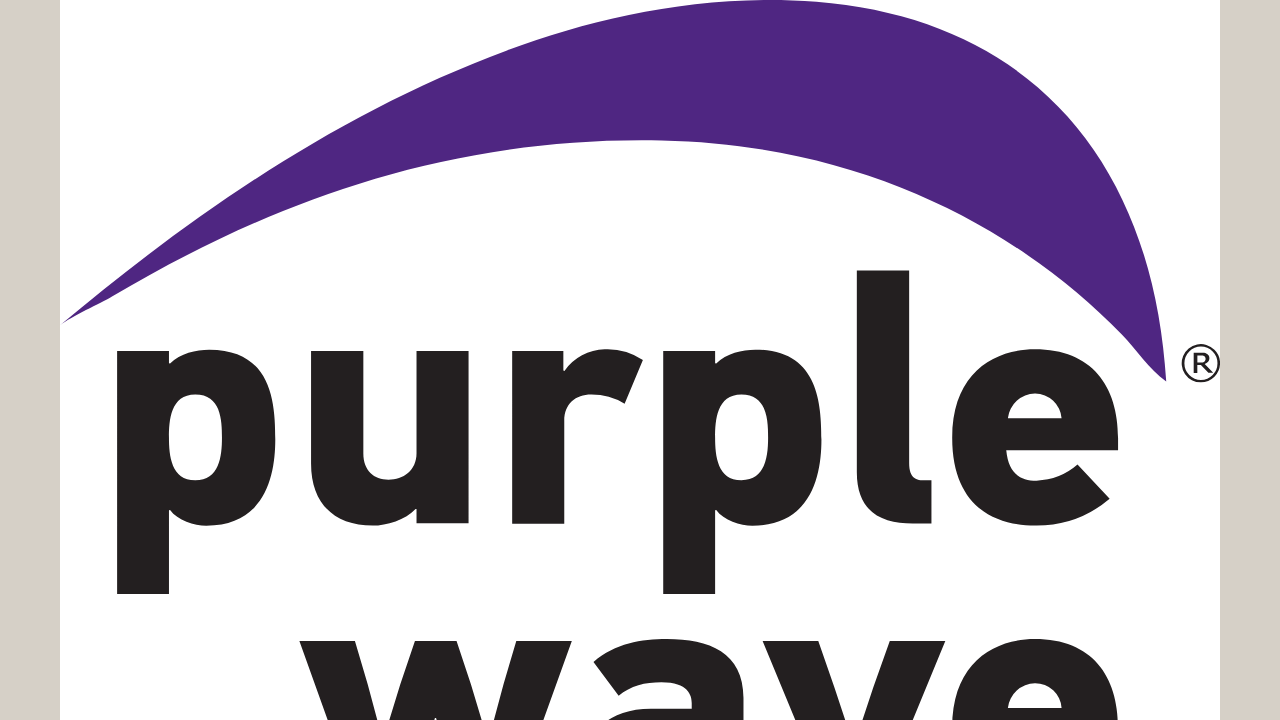

Clicked on Shipping menu item in header navigation at (92, 360) on text=Shipping
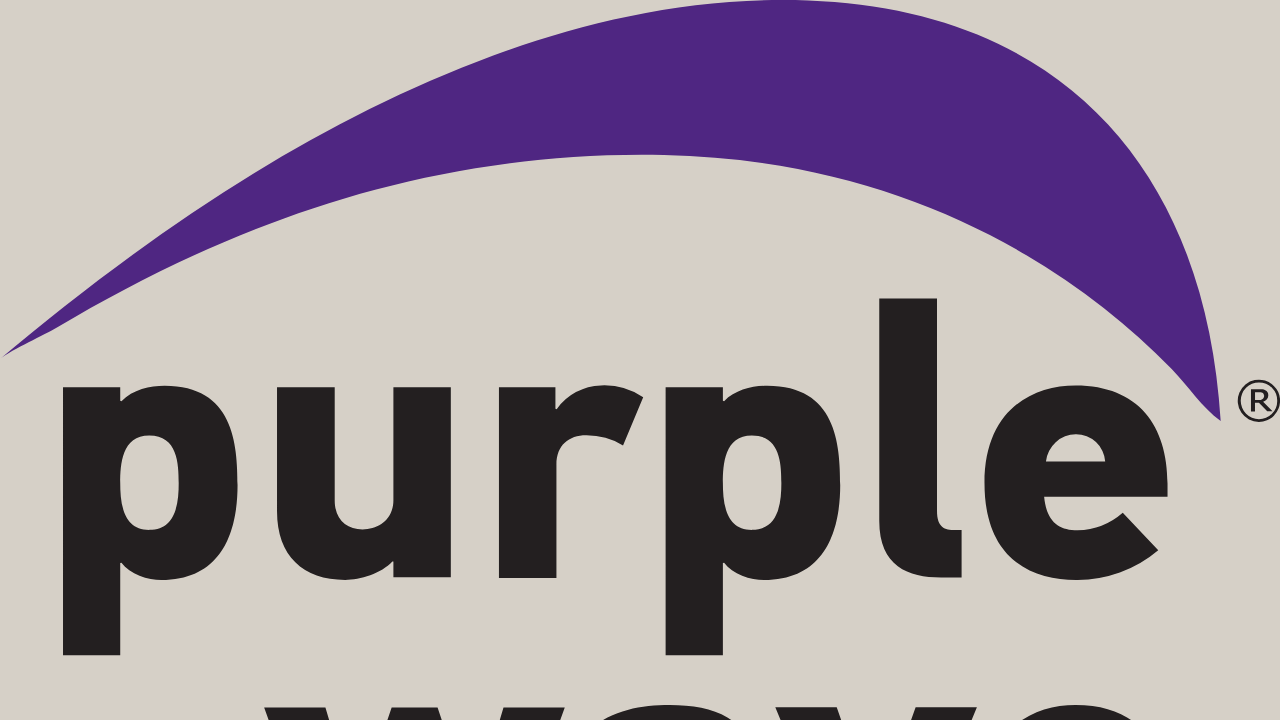

Waited for Shipping page content to load
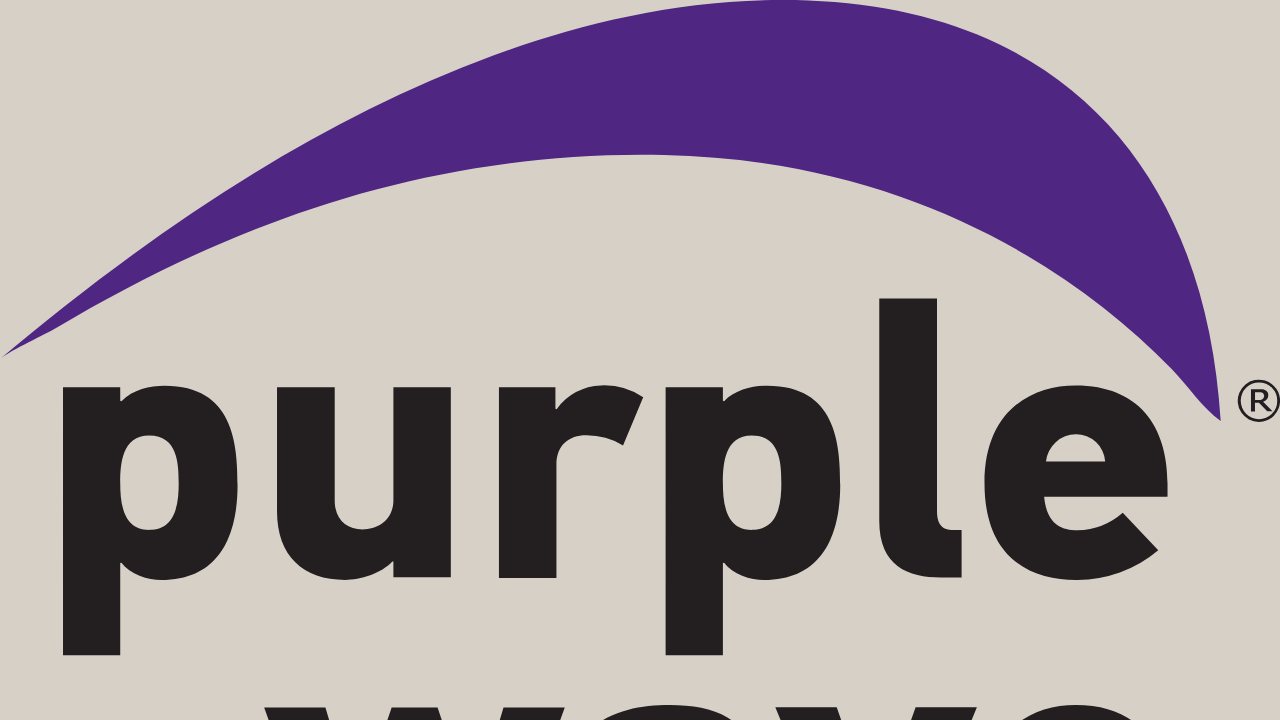

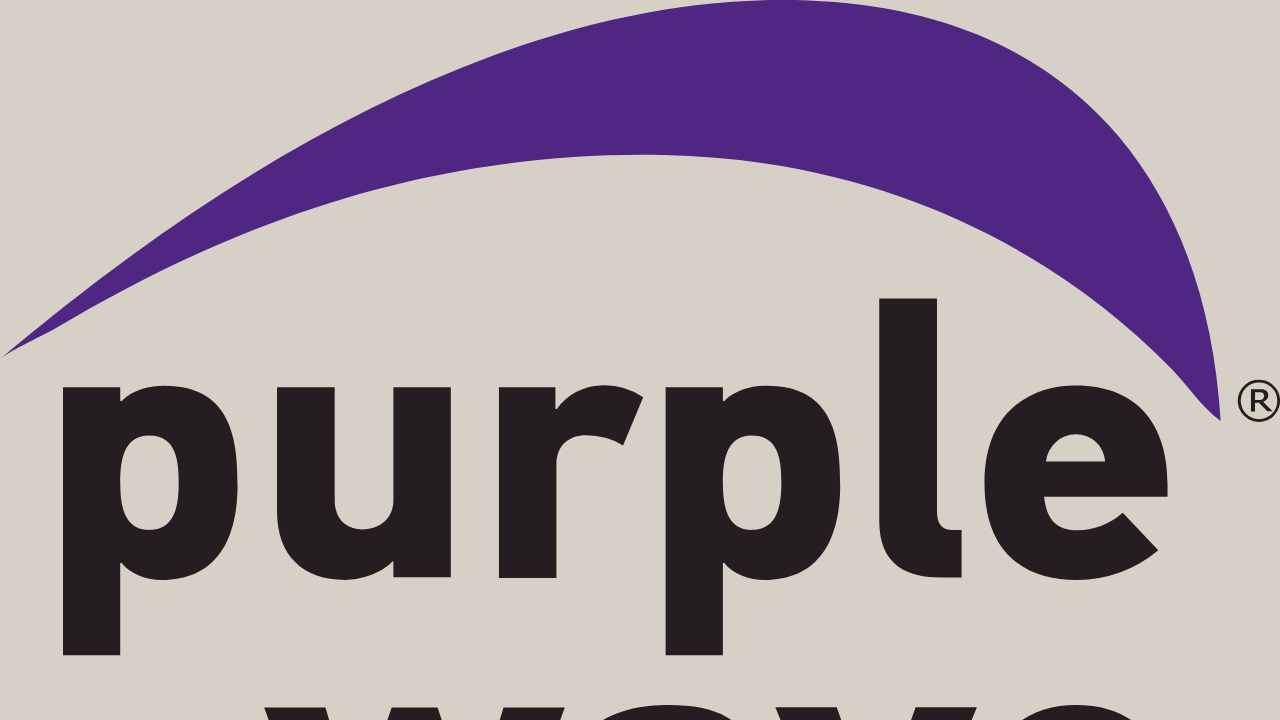